Tests selecting different options from a dropdown menu and verifying the message responses for each selection

Starting URL: https://eviltester.github.io/supportclasses/

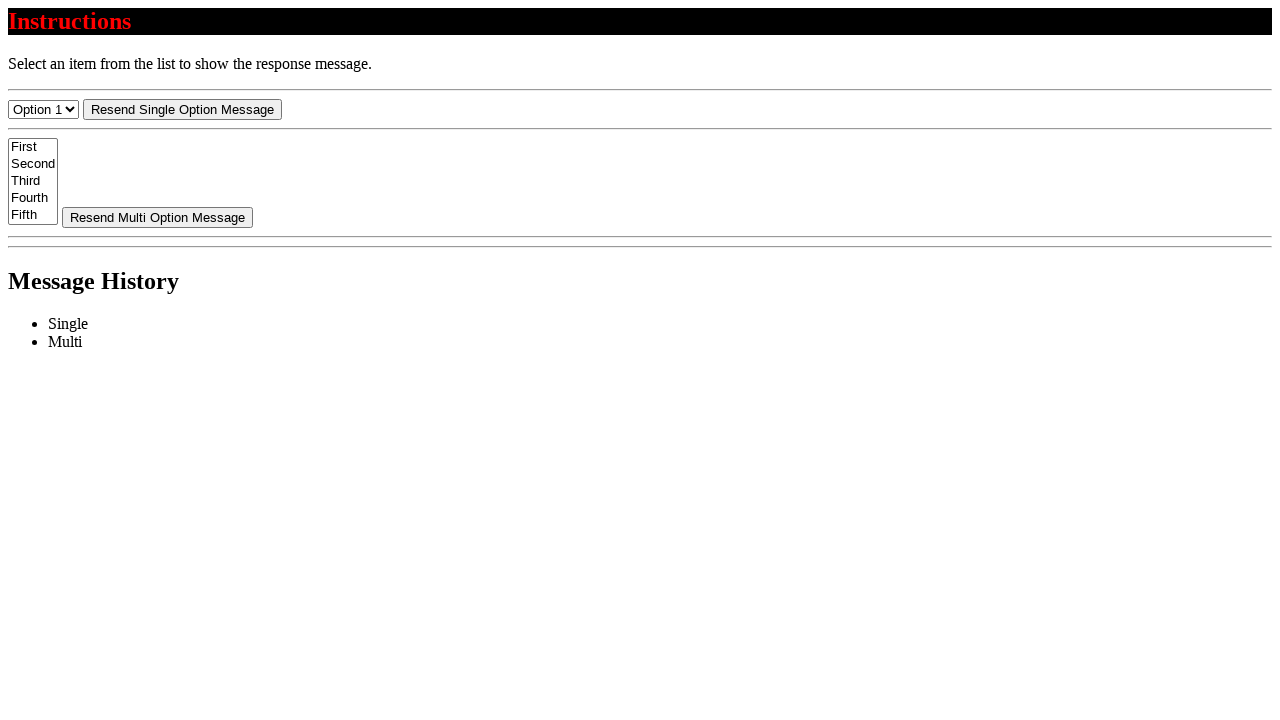

Selected option 4 from dropdown menu on #select-menu
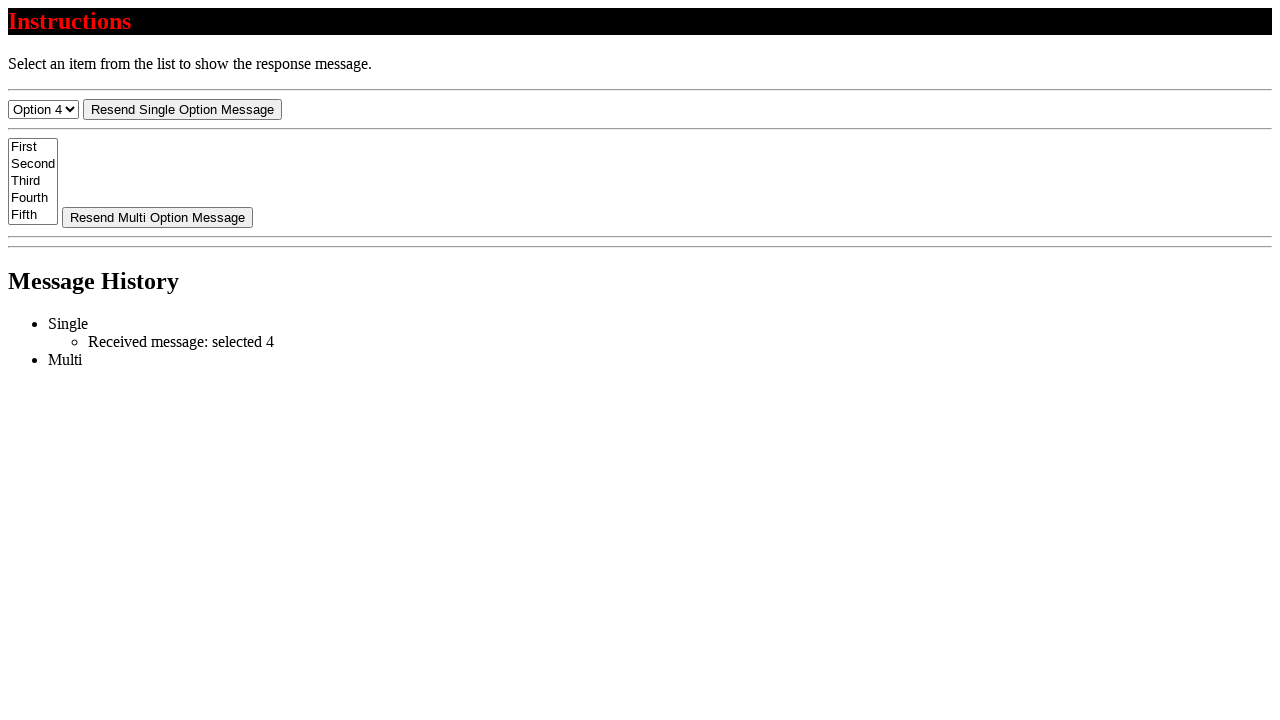

Waited for message element in list to become visible
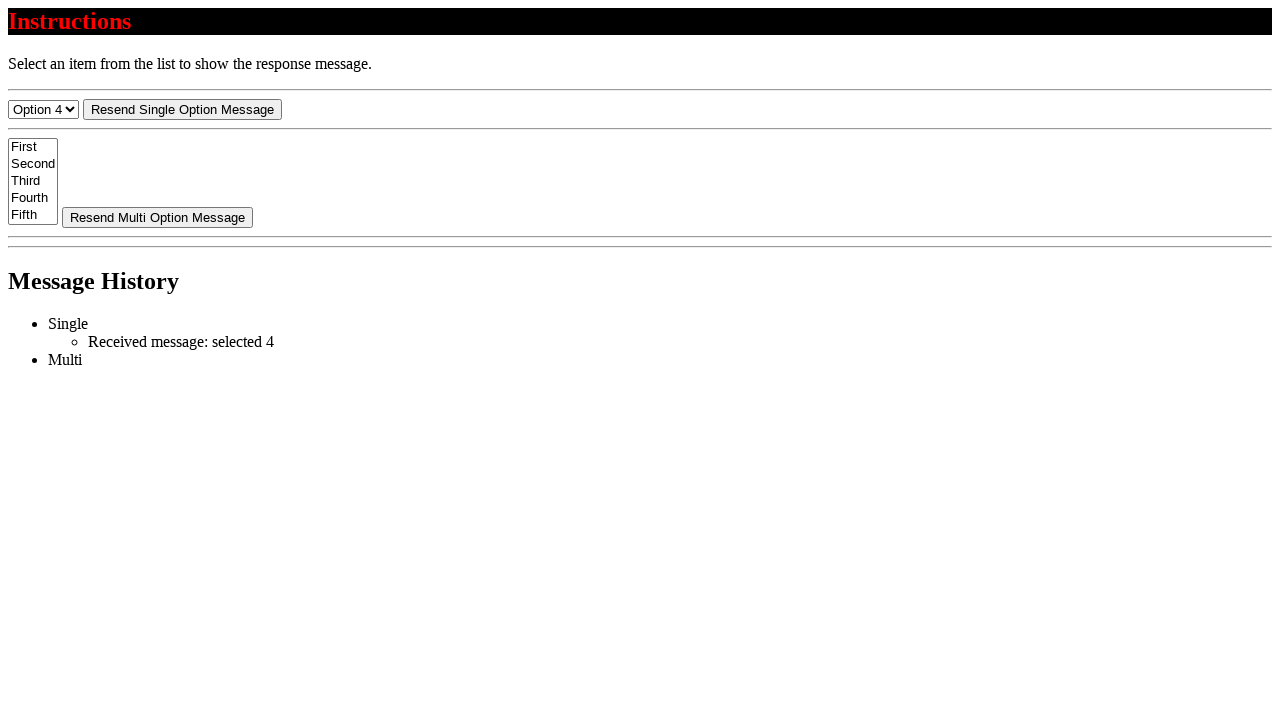

Waited for message display element to become visible
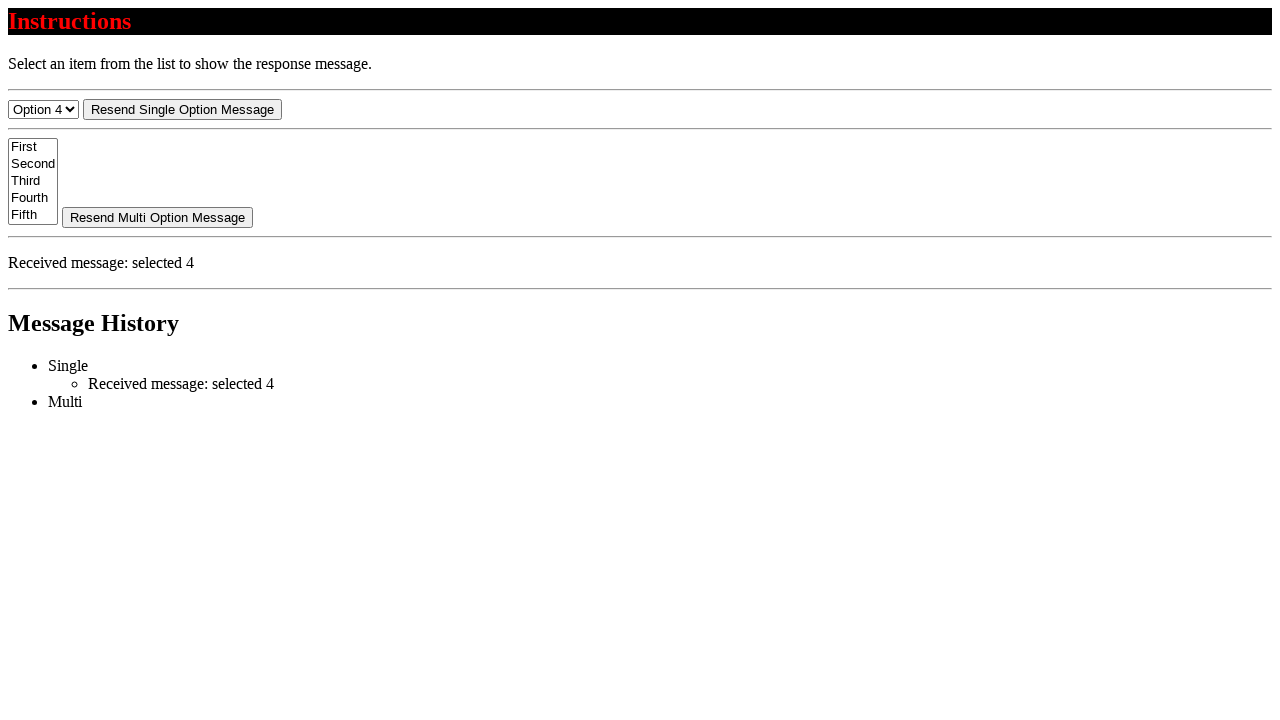

Verified message text contains 'Received message:' for option 4
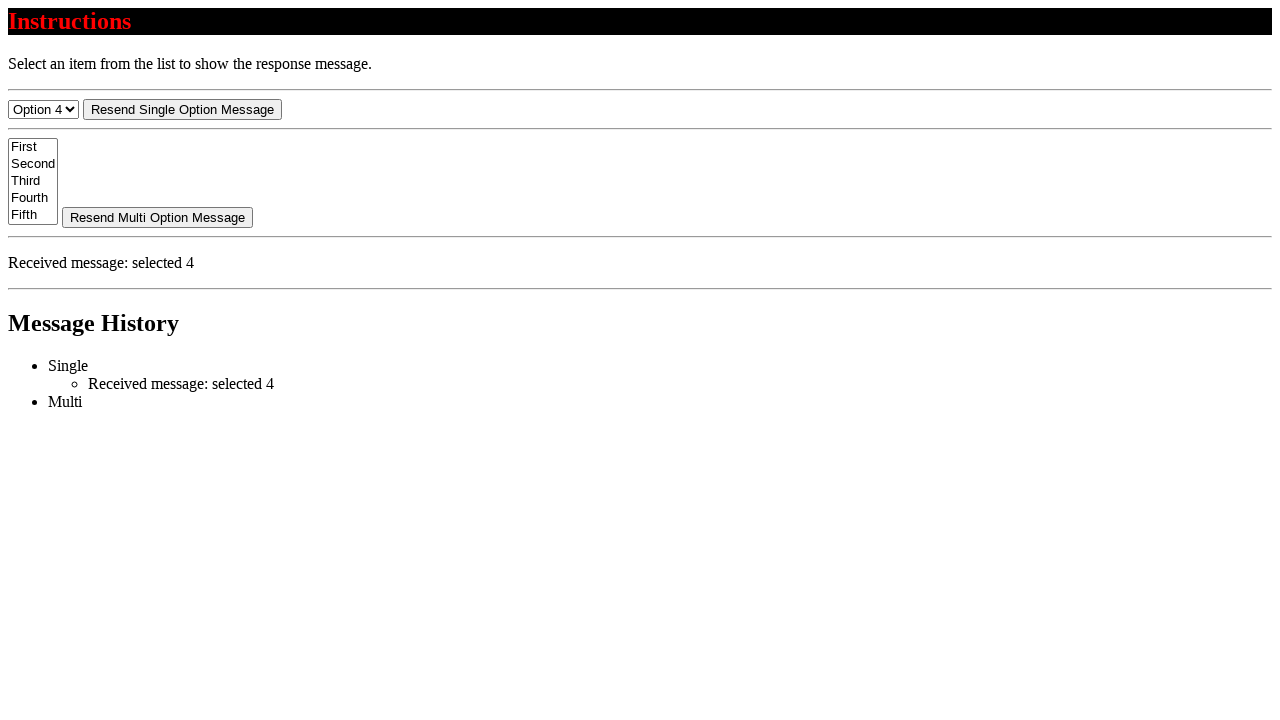

Selected option 3 from dropdown menu on #select-menu
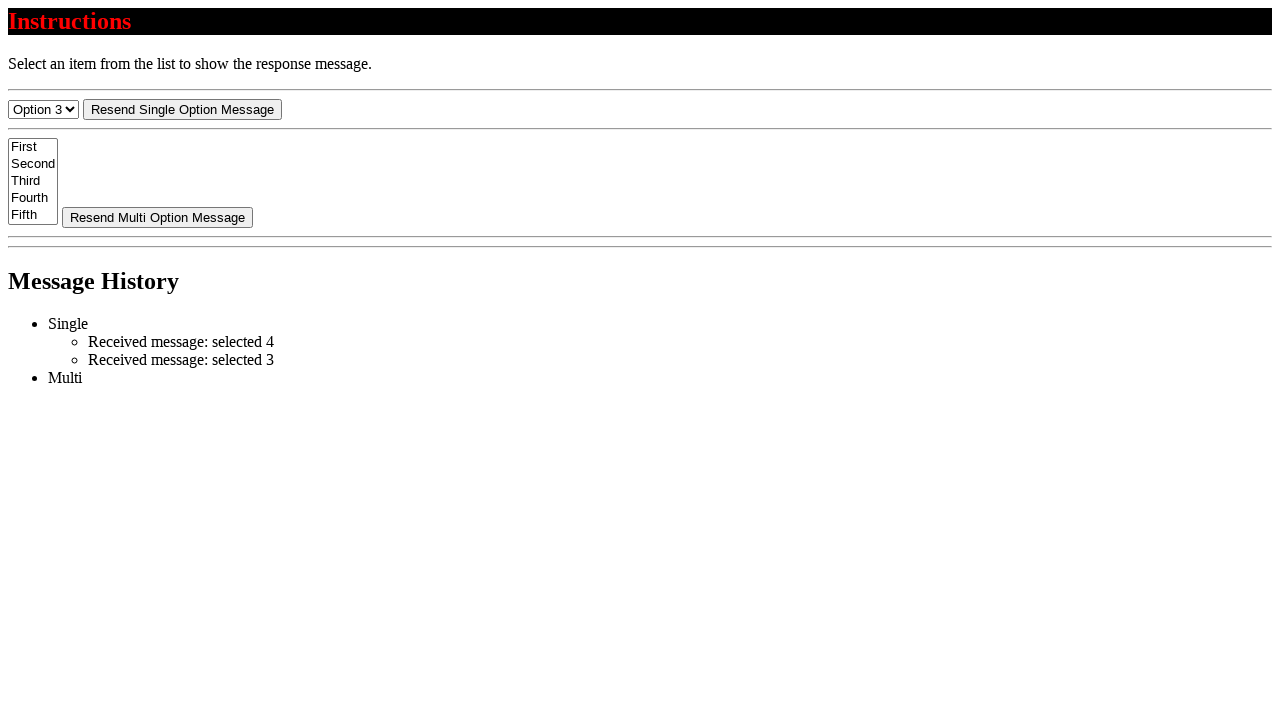

Waited for message element in list to become visible
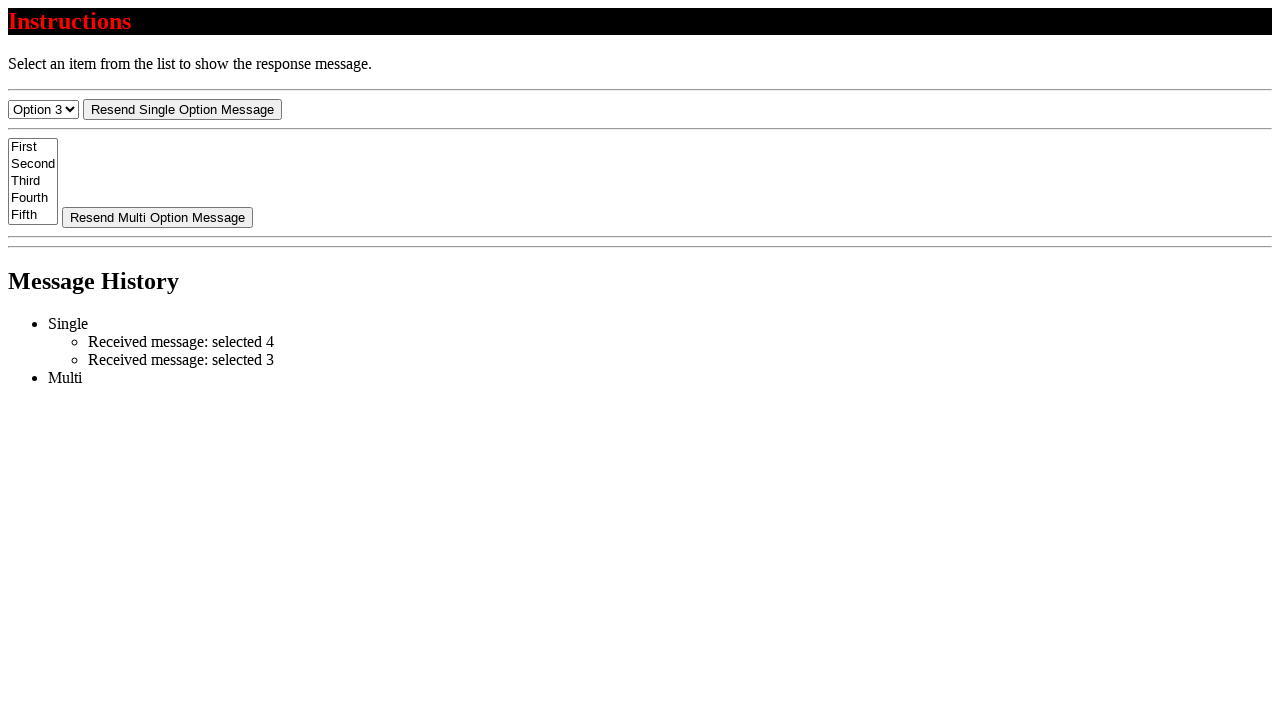

Waited for message display element to become visible
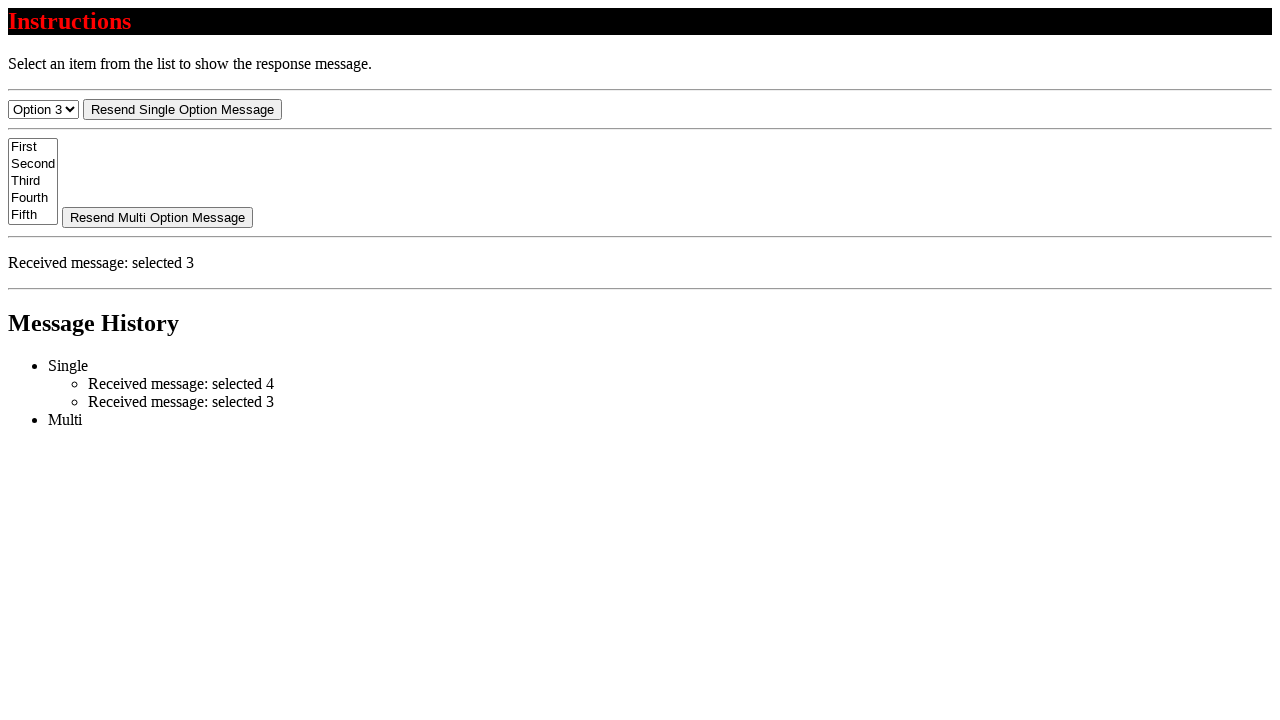

Verified message text contains 'Received message:' for option 3
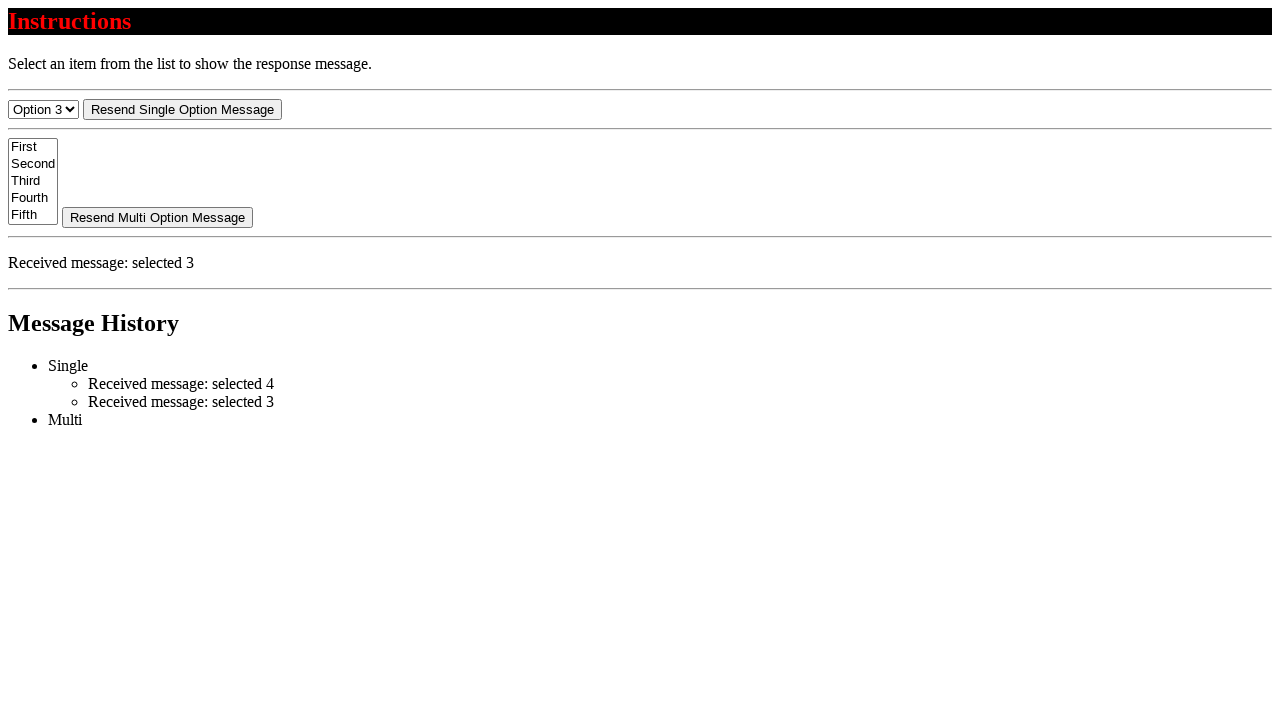

Selected option 2 from dropdown menu on #select-menu
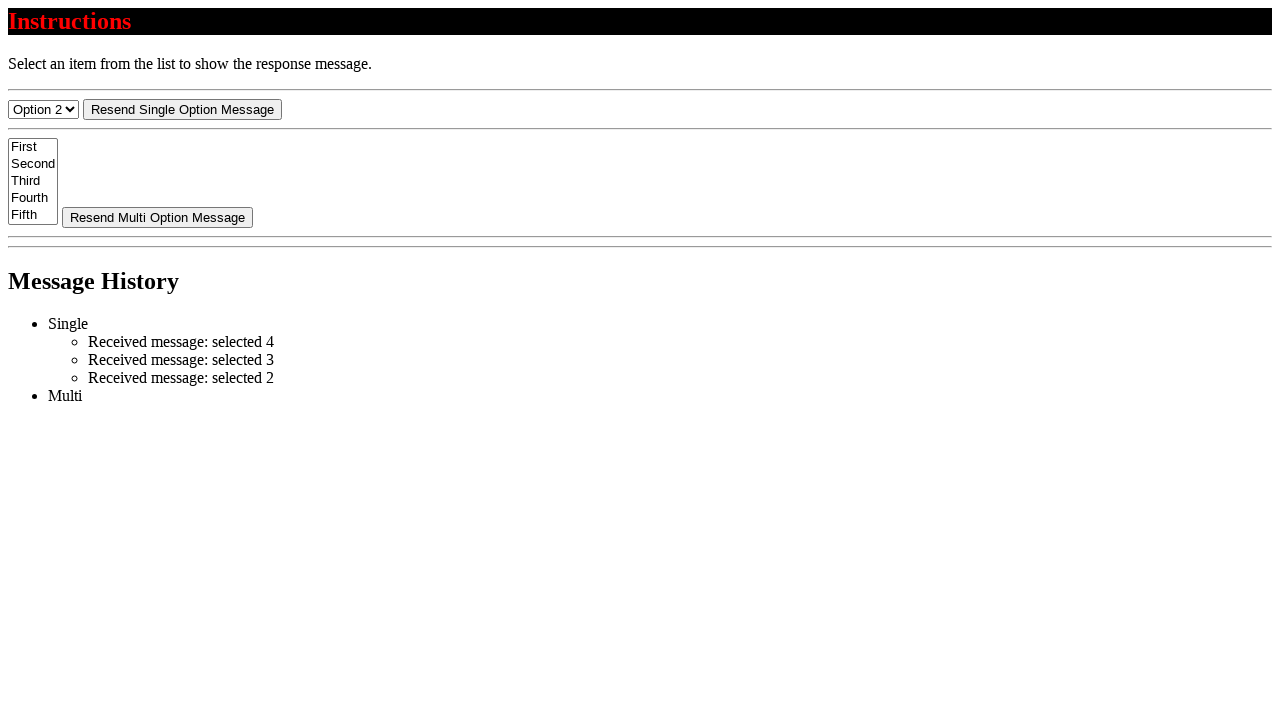

Waited for message element in list to become visible
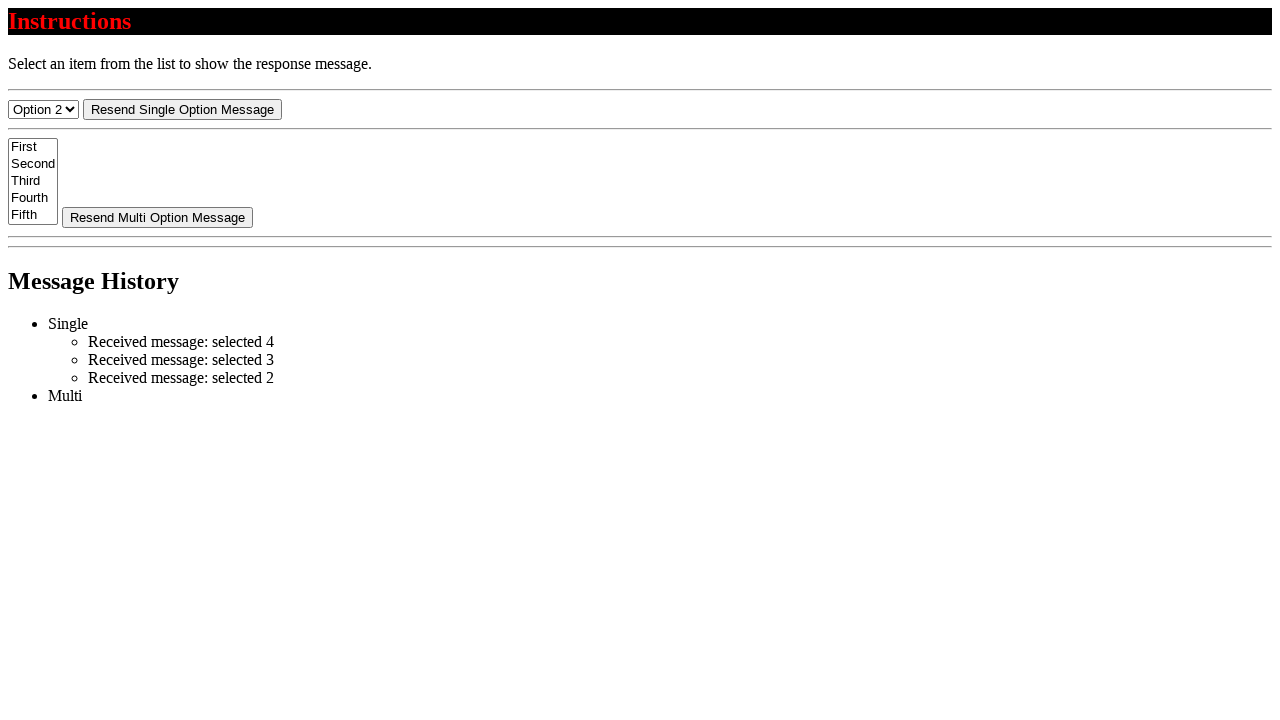

Waited for message display element to become visible
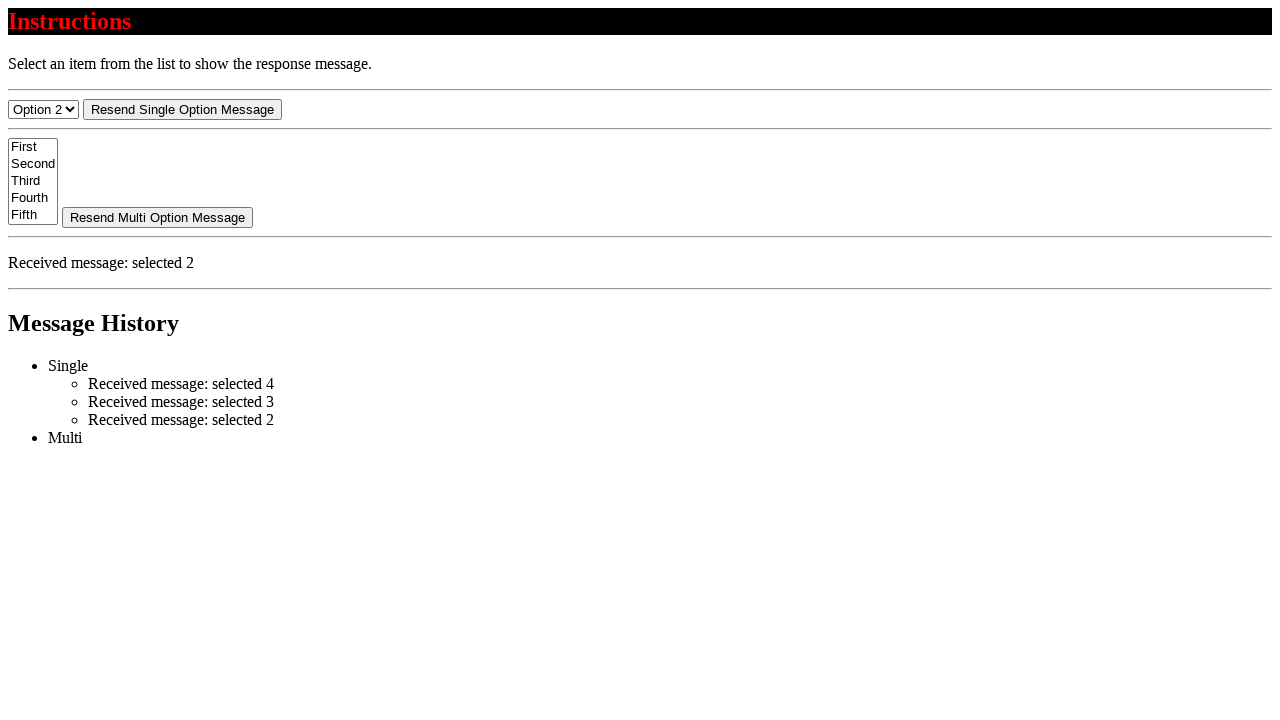

Verified message text contains 'Received message:' for option 2
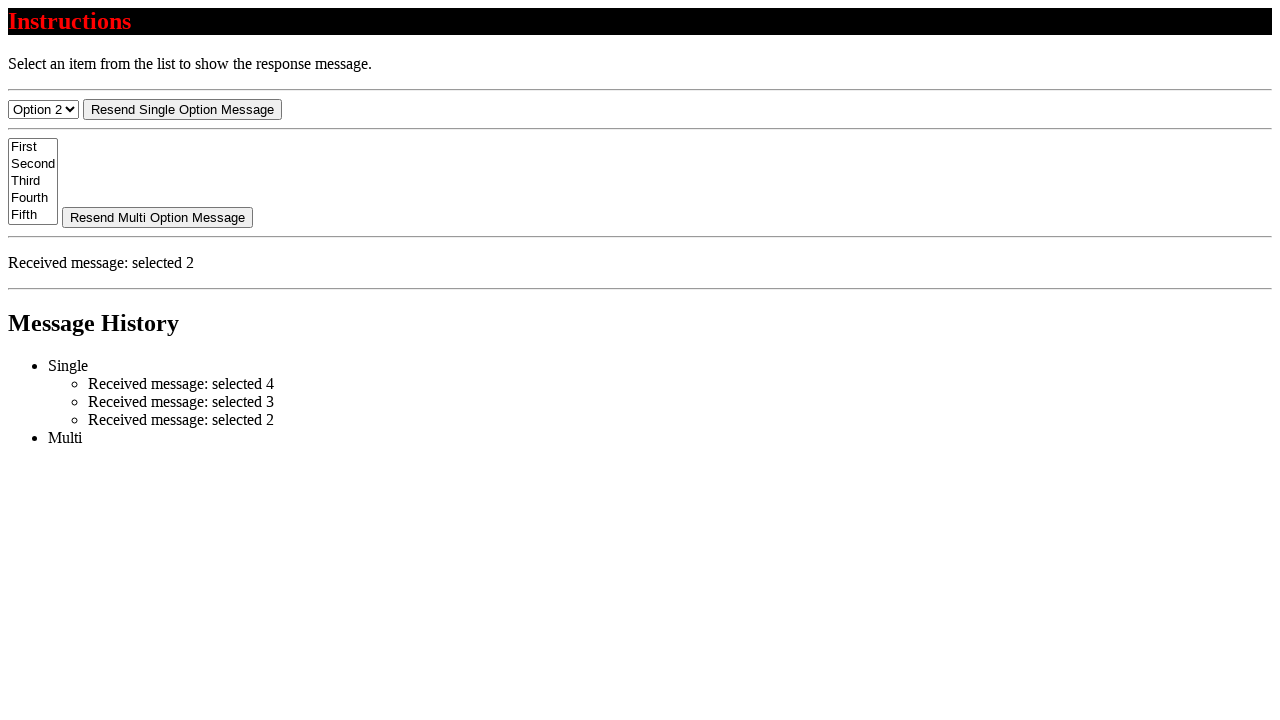

Selected option 1 from dropdown menu on #select-menu
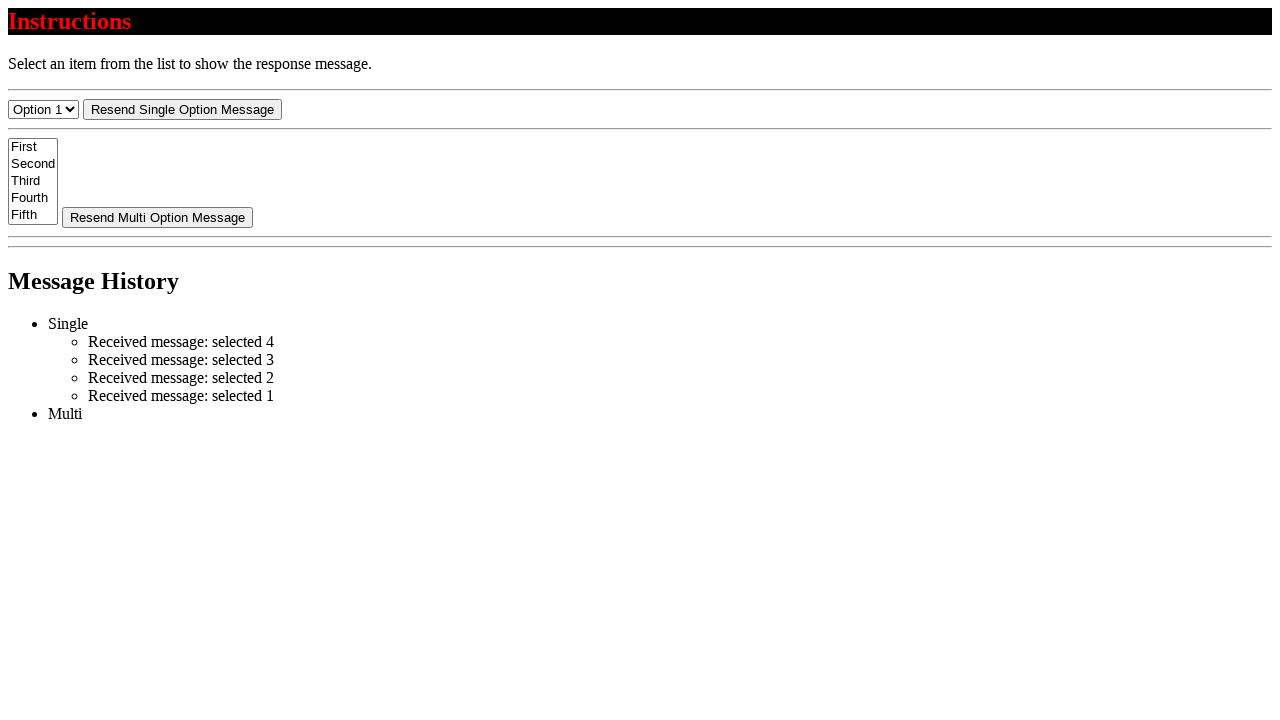

Waited for message element in list to become visible
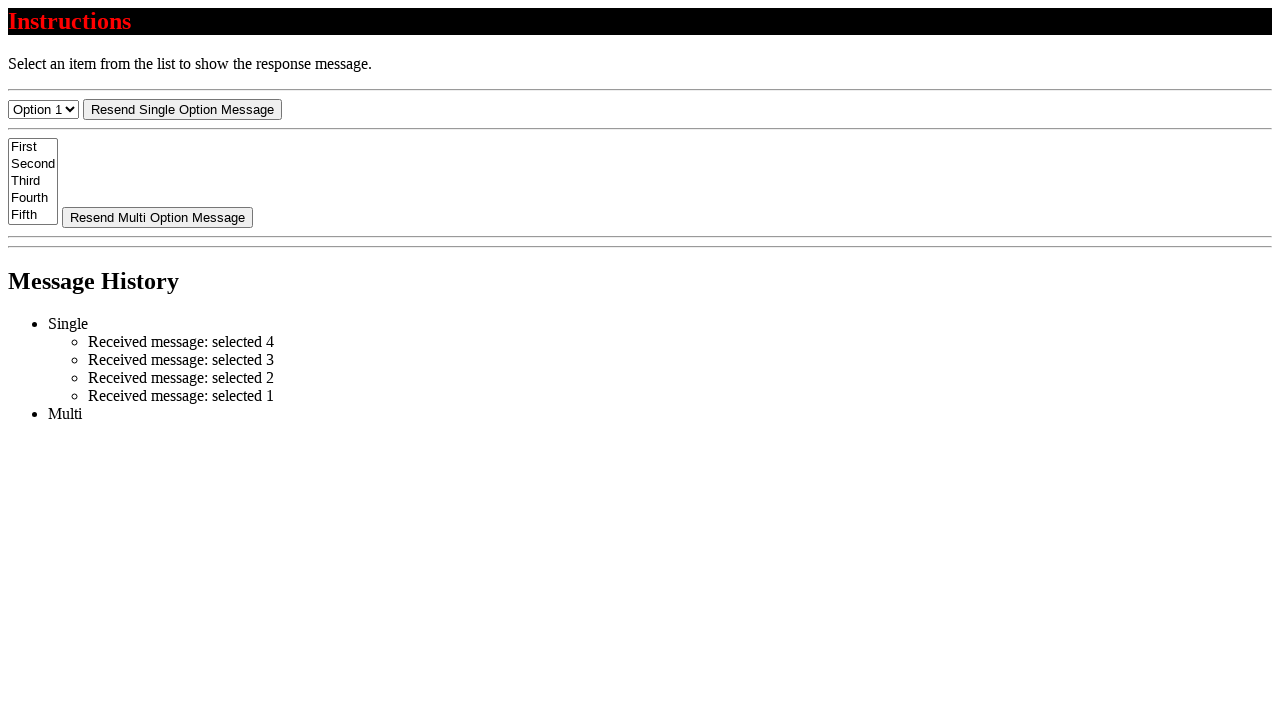

Waited for message display element to become visible
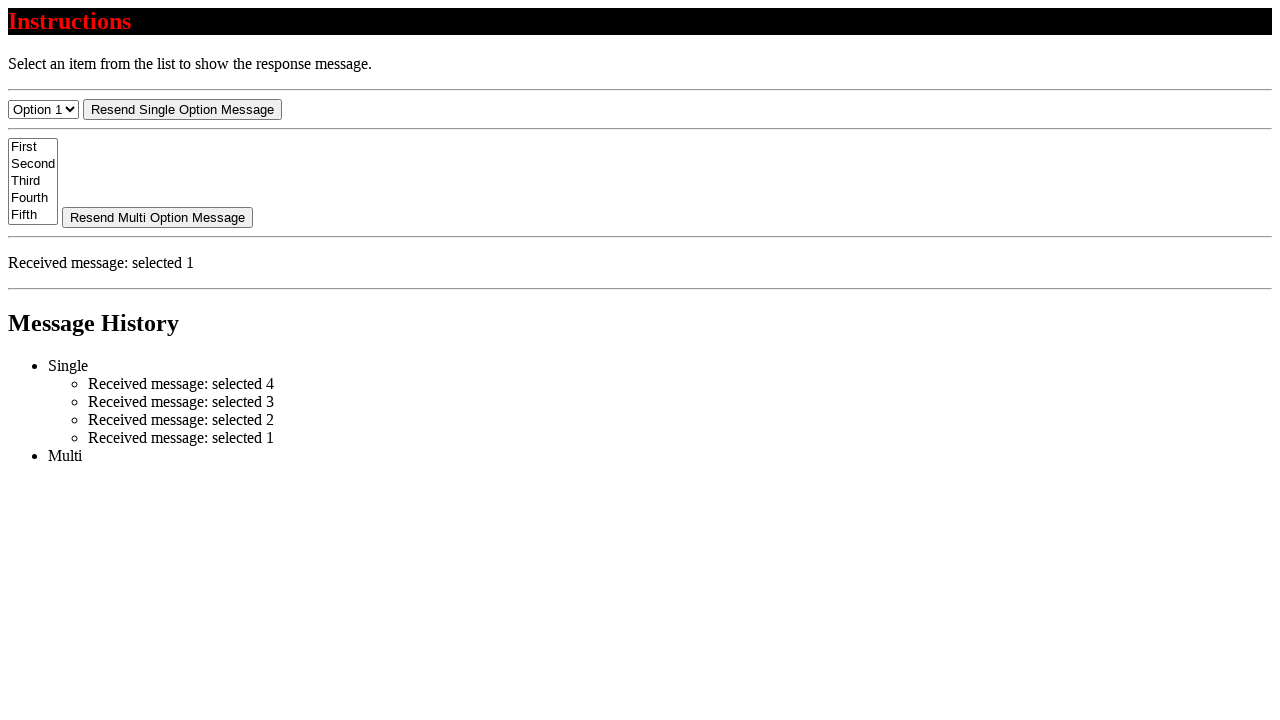

Verified message text contains 'Received message:' for option 1
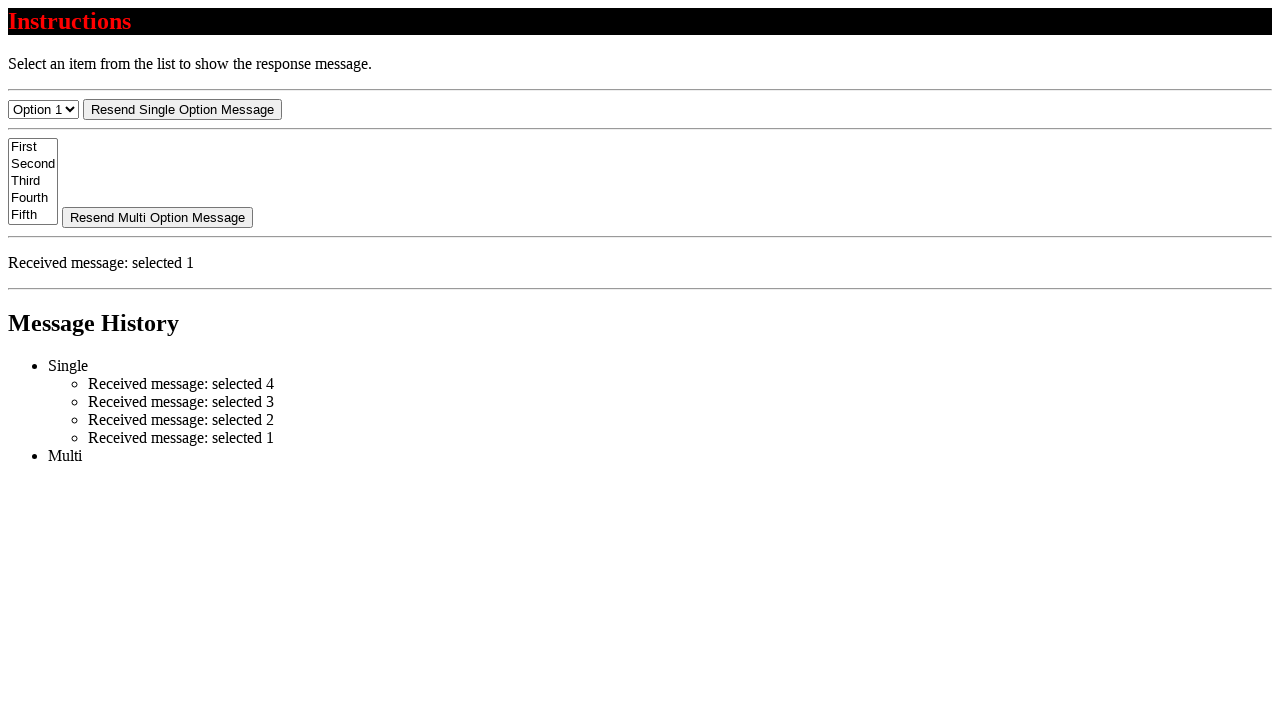

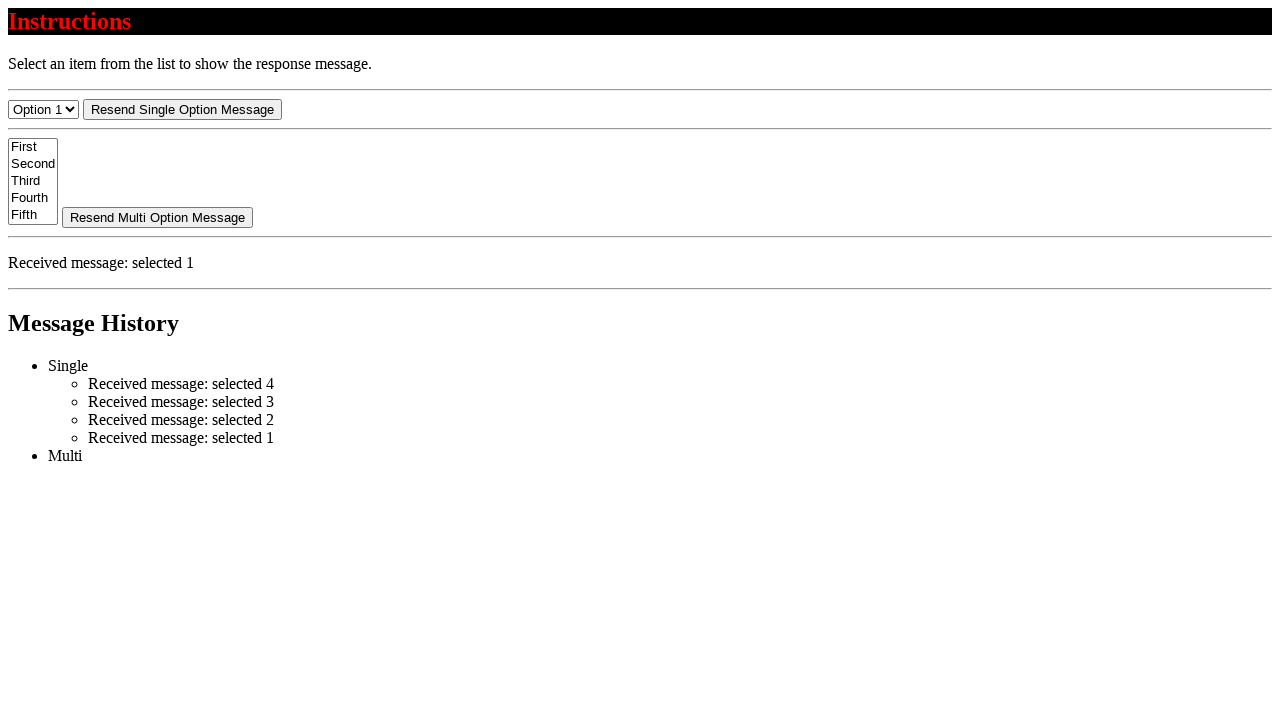